Tests iframe interaction by switching to an iframe, clicking a link inside it, and switching back to the main content

Starting URL: https://www.letskodeit.com/practice

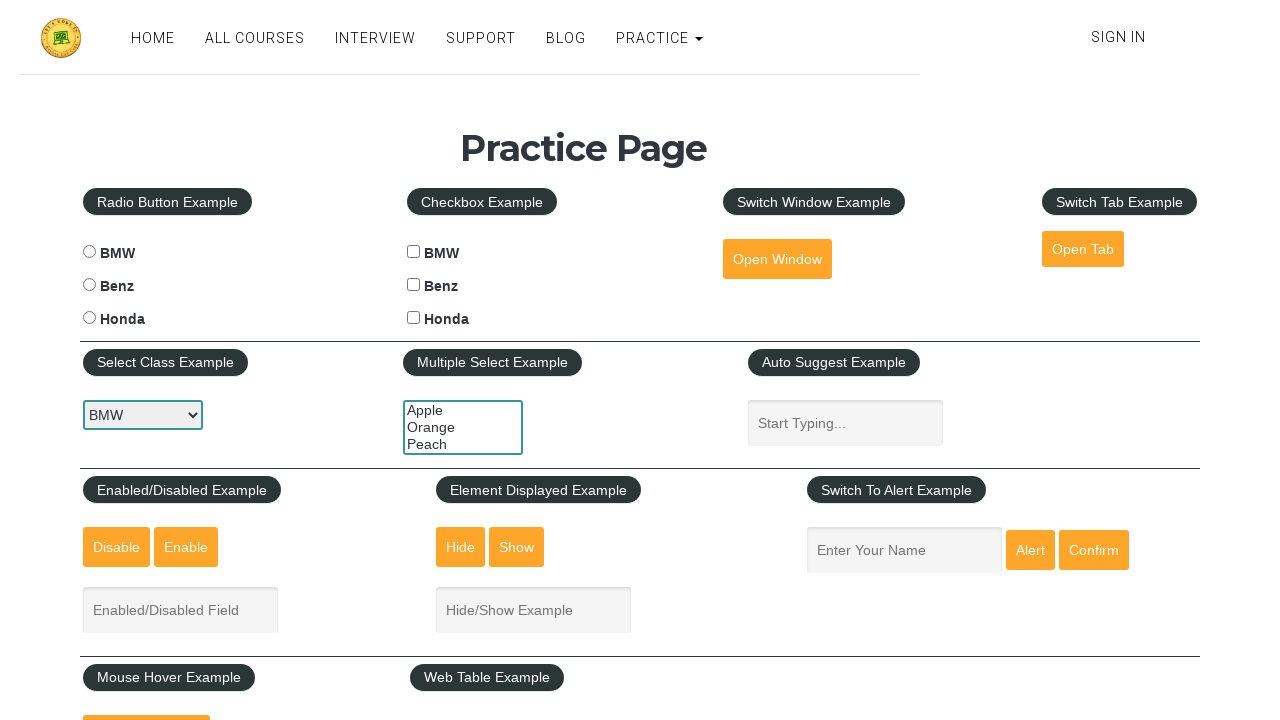

Navigated to practice page
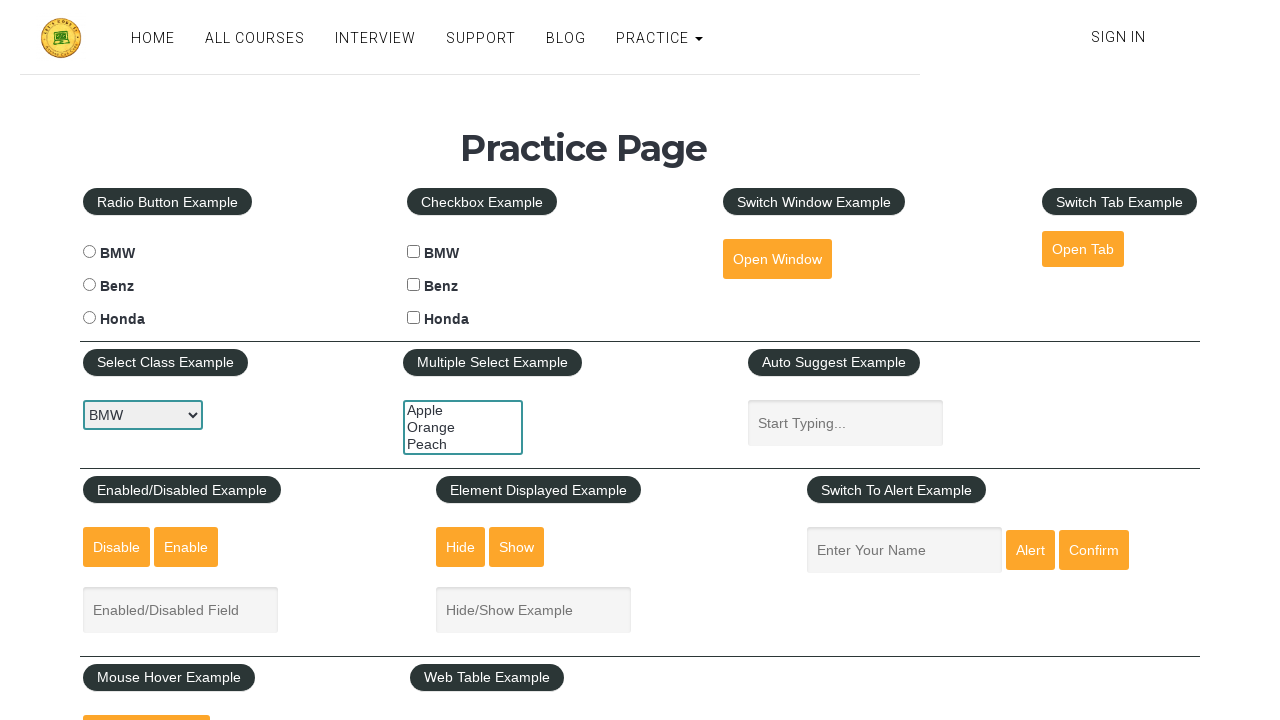

Located and switched to iframe with name 'iframe-name'
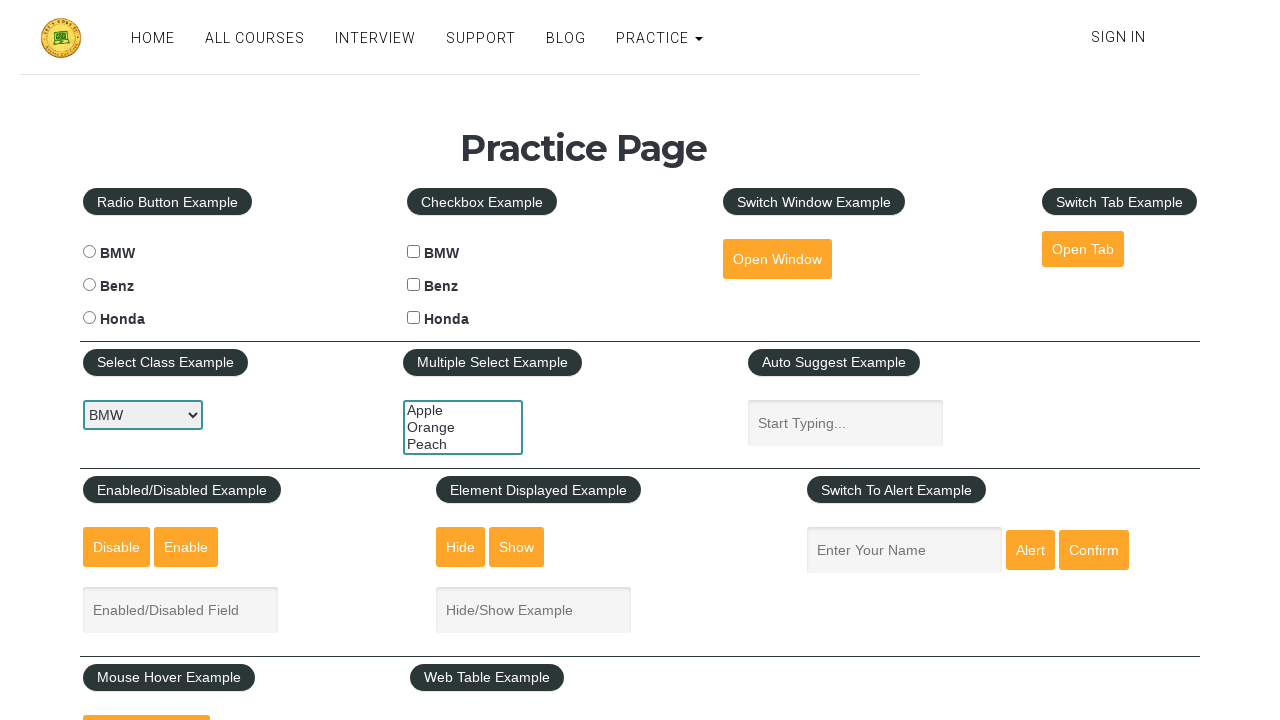

Clicked INTERVIEW link inside iframe at (509, 361) on xpath=//a[normalize-space()='INTERVIEW']
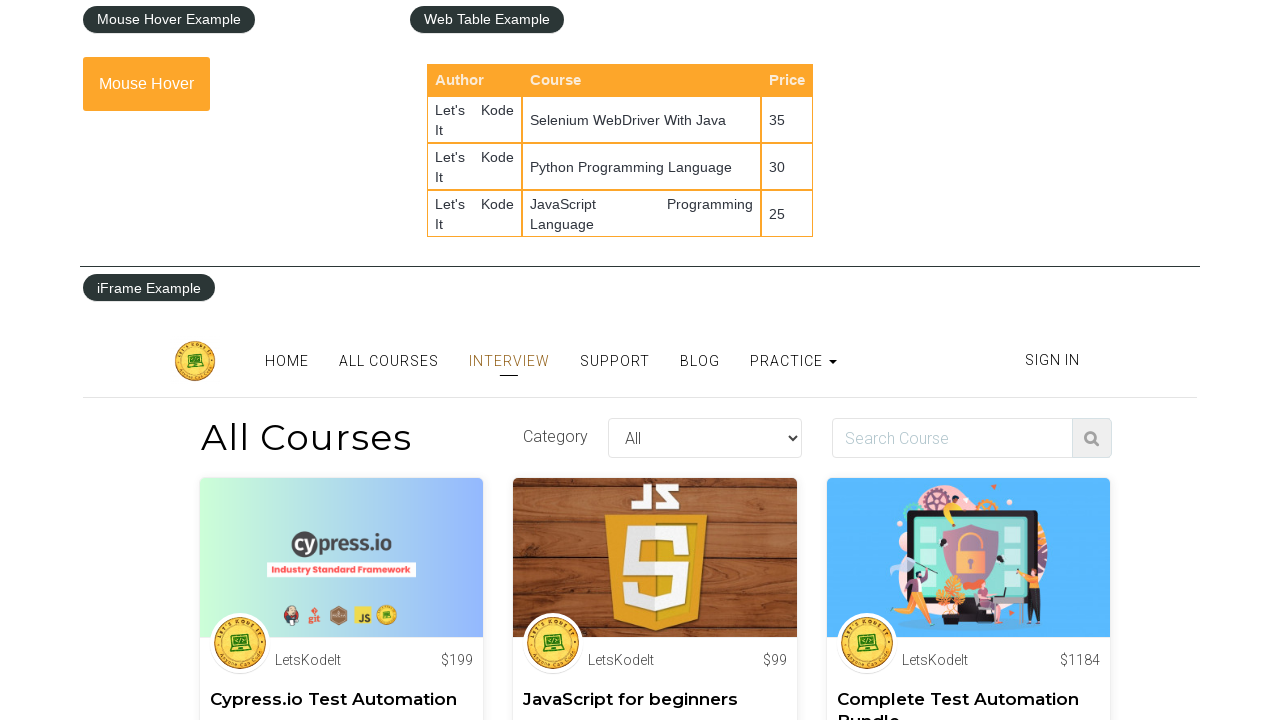

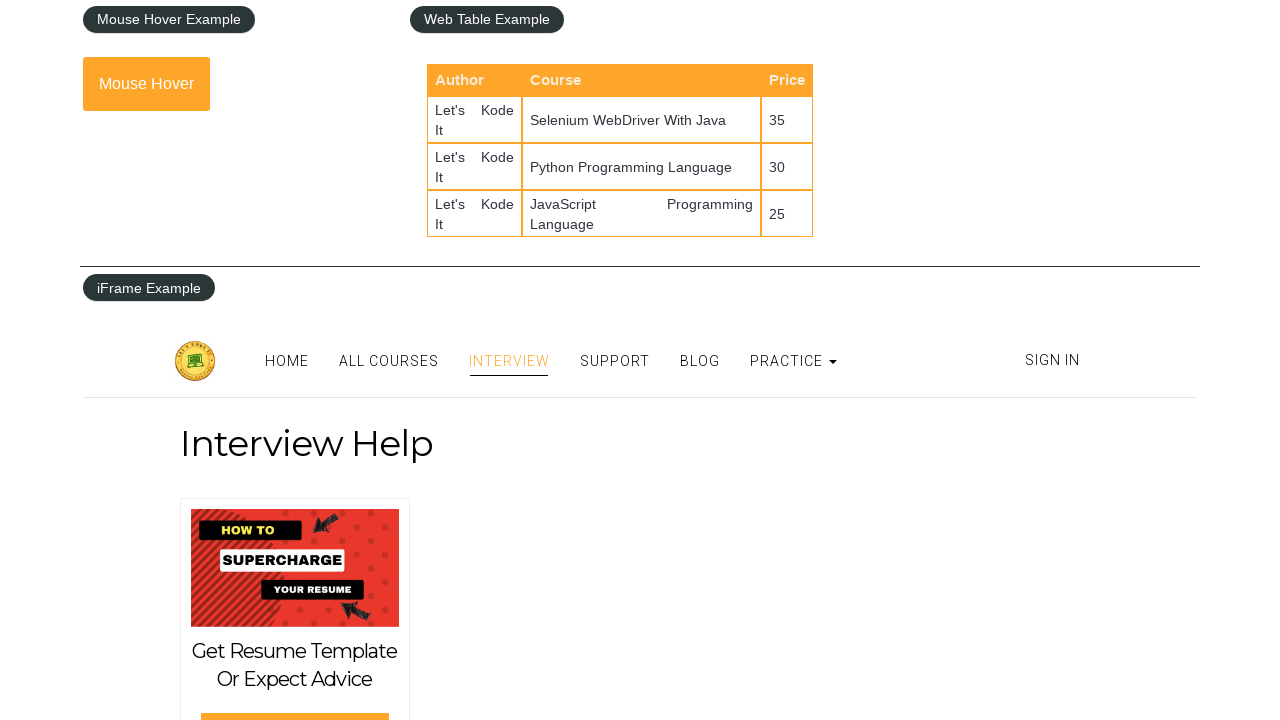